Tests JavaScript alert popup handling by navigating to W3Schools JS popup tutorial, opening the "Try it Yourself" editor, switching to the iframe, clicking a button that triggers an alert, and accepting the alert.

Starting URL: https://www.w3schools.com/js/js_popup.asp

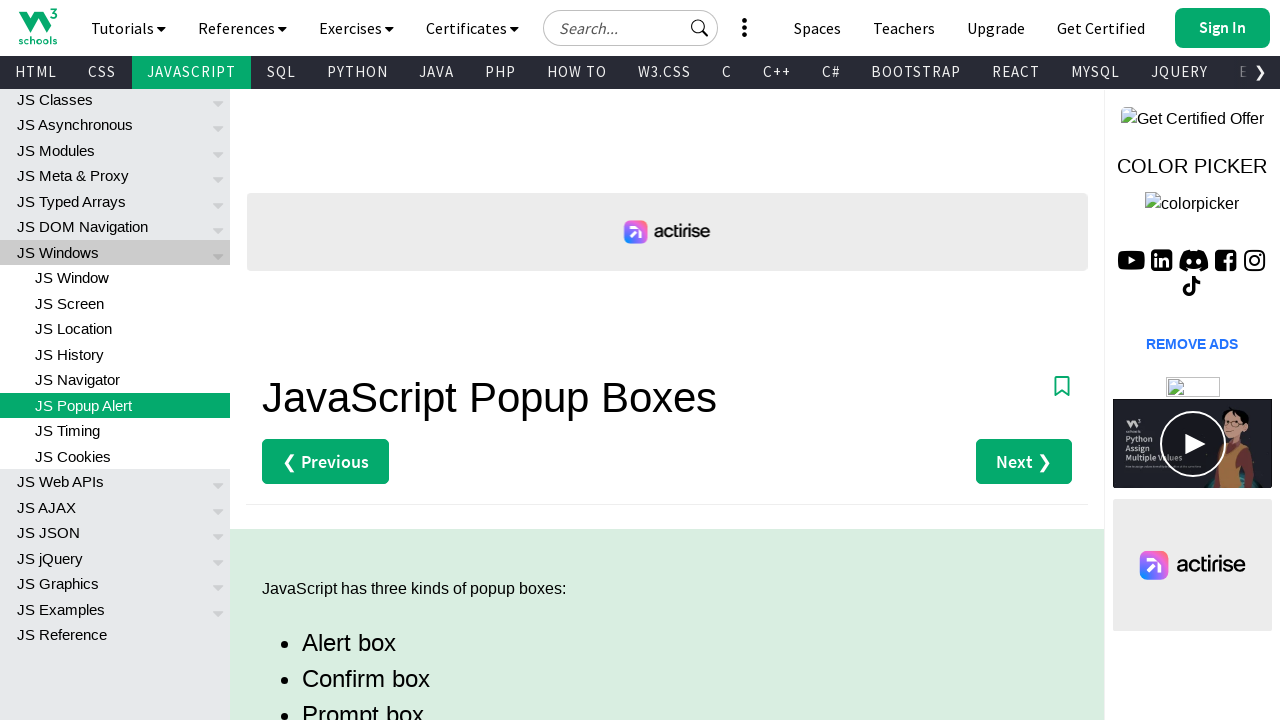

Clicked 'Try it Yourself' link for alert example at (334, 360) on a[href='tryit.asp?filename=tryjs_alert']
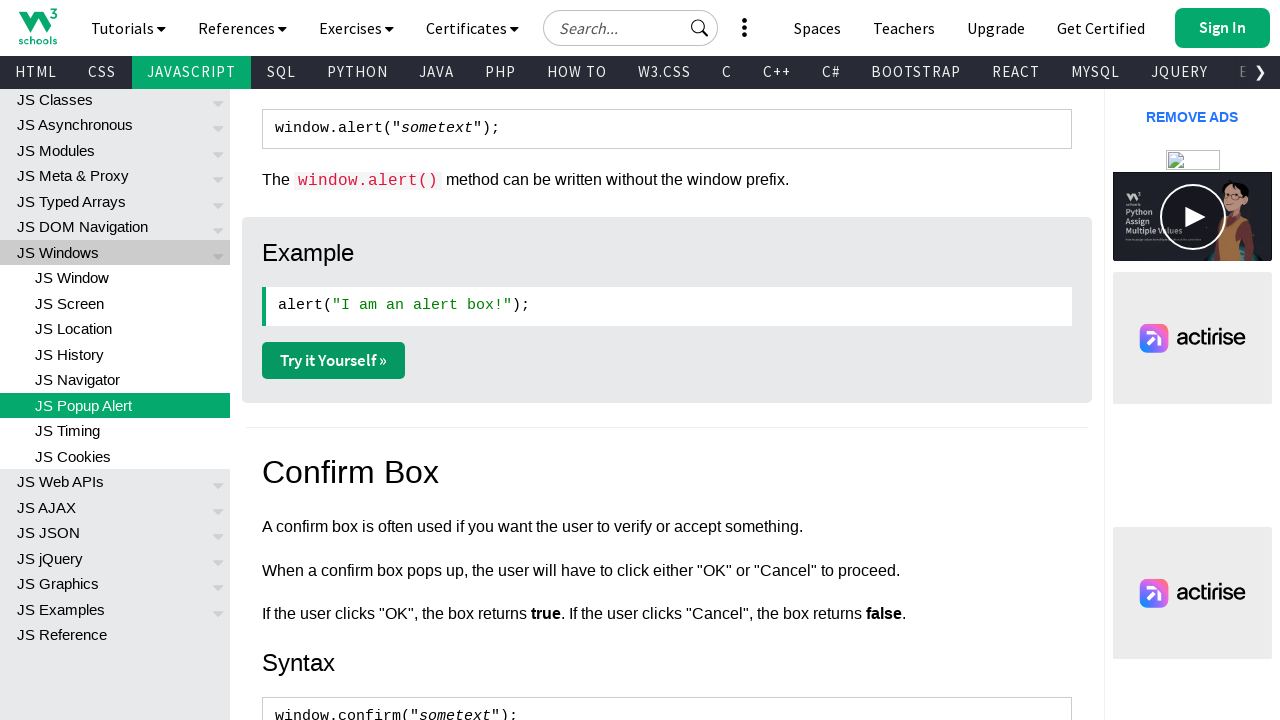

Waited for new page/tab to open
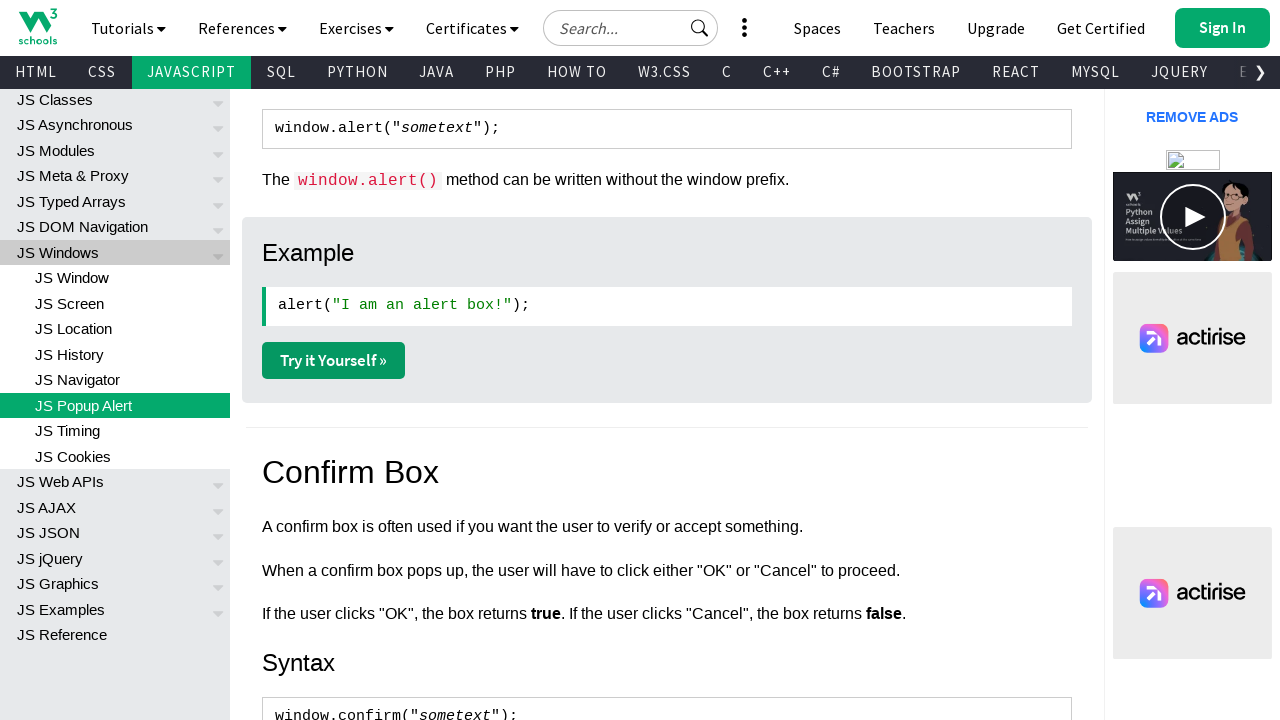

Switched to newly opened page
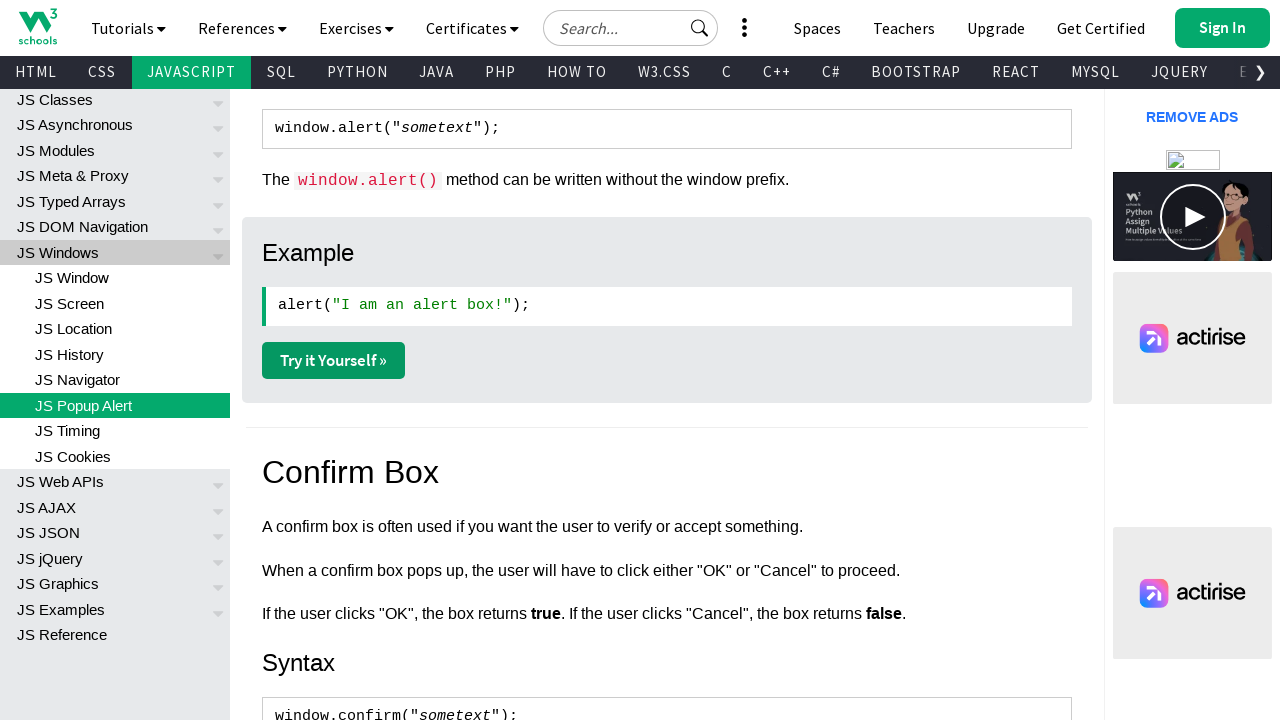

Located the iframe containing the result
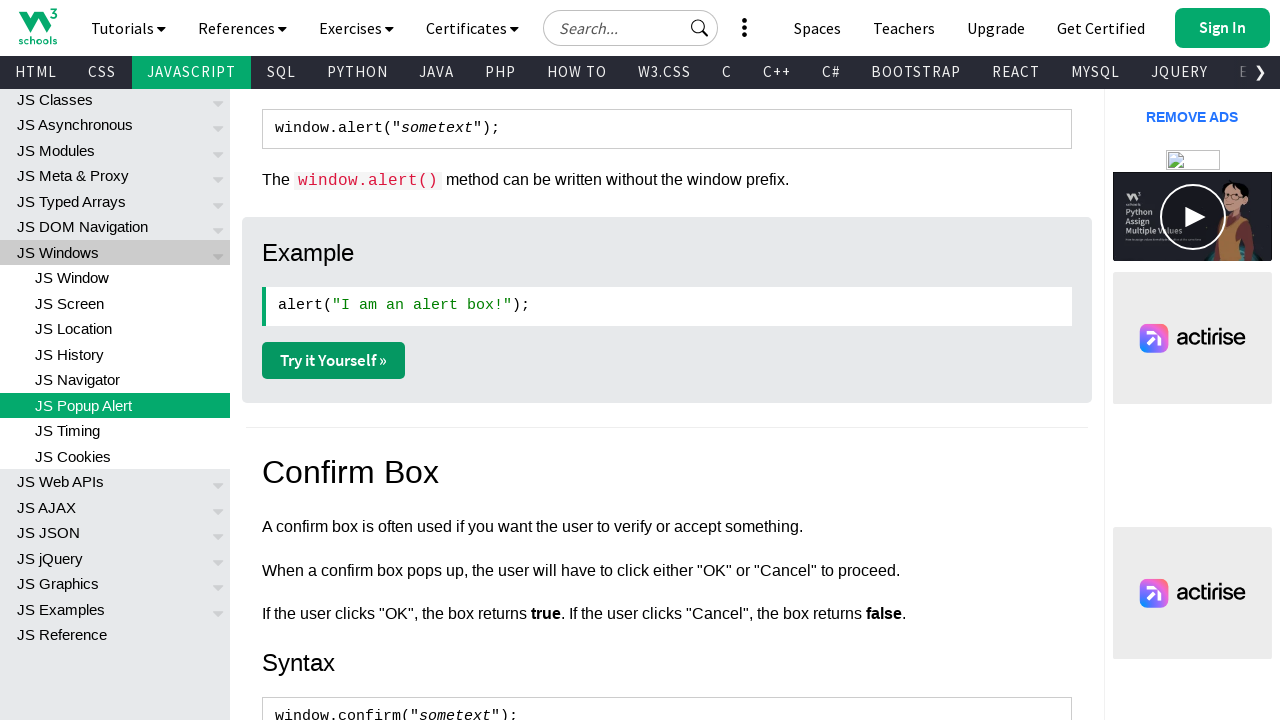

Set up dialog handler to accept alerts
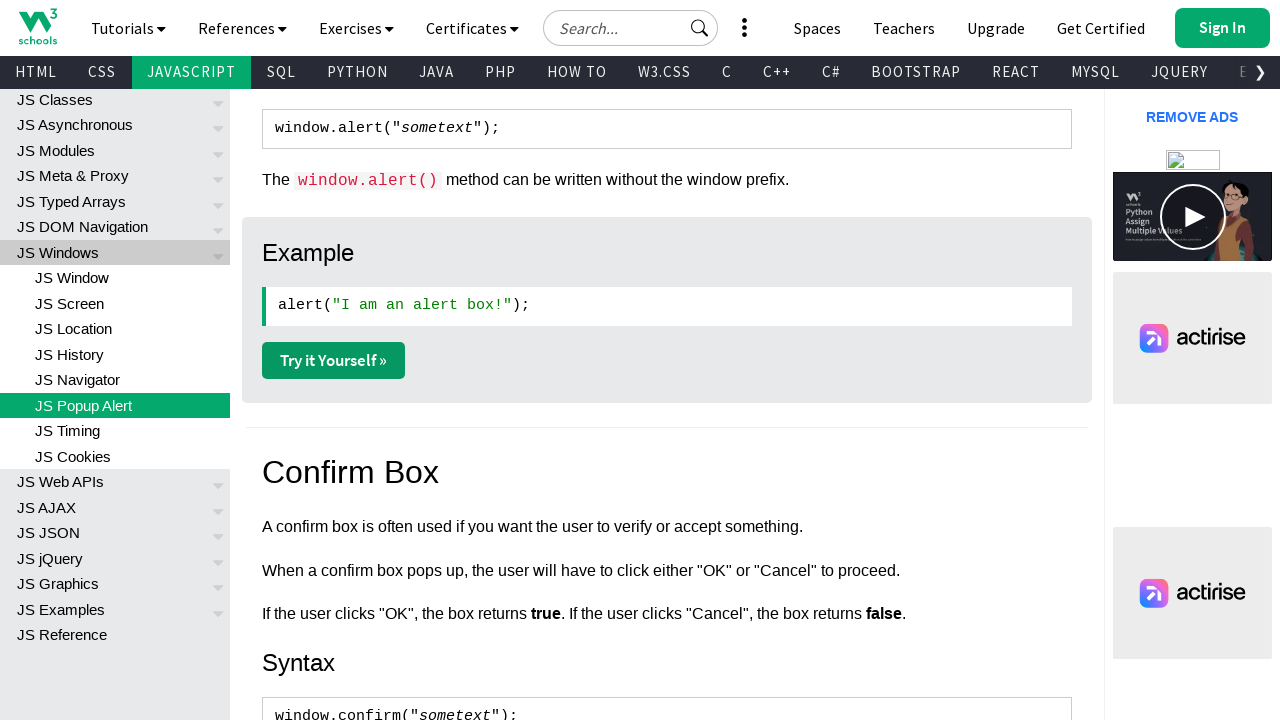

Clicked button that triggers the alert at (551, 122) on #iframeResult >> internal:control=enter-frame >> button[onclick='myFunction()']
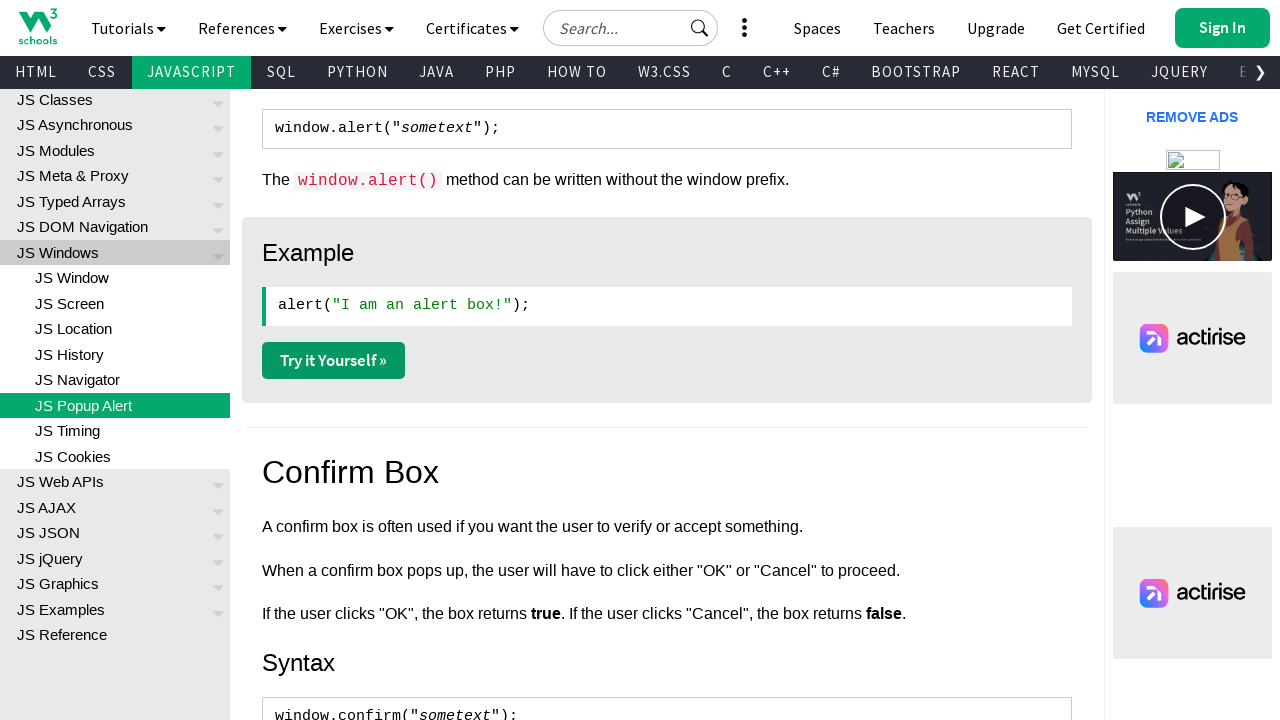

Waited for alert dialog handling to complete
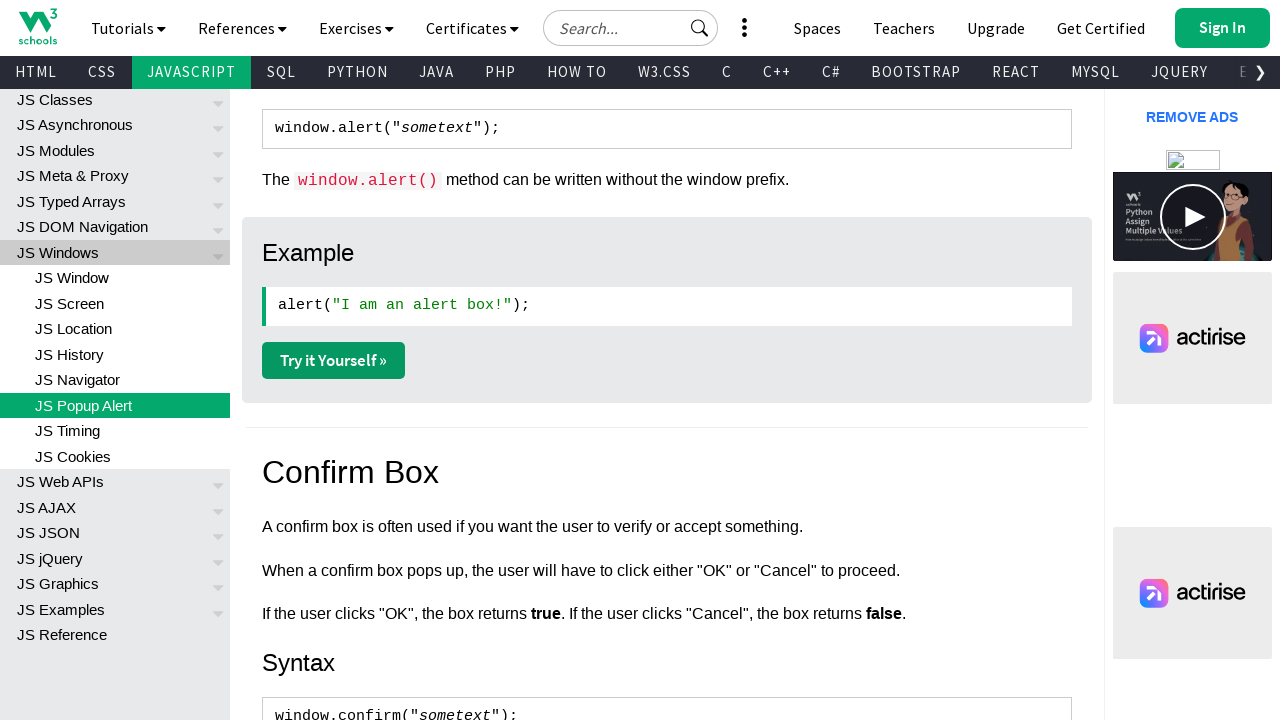

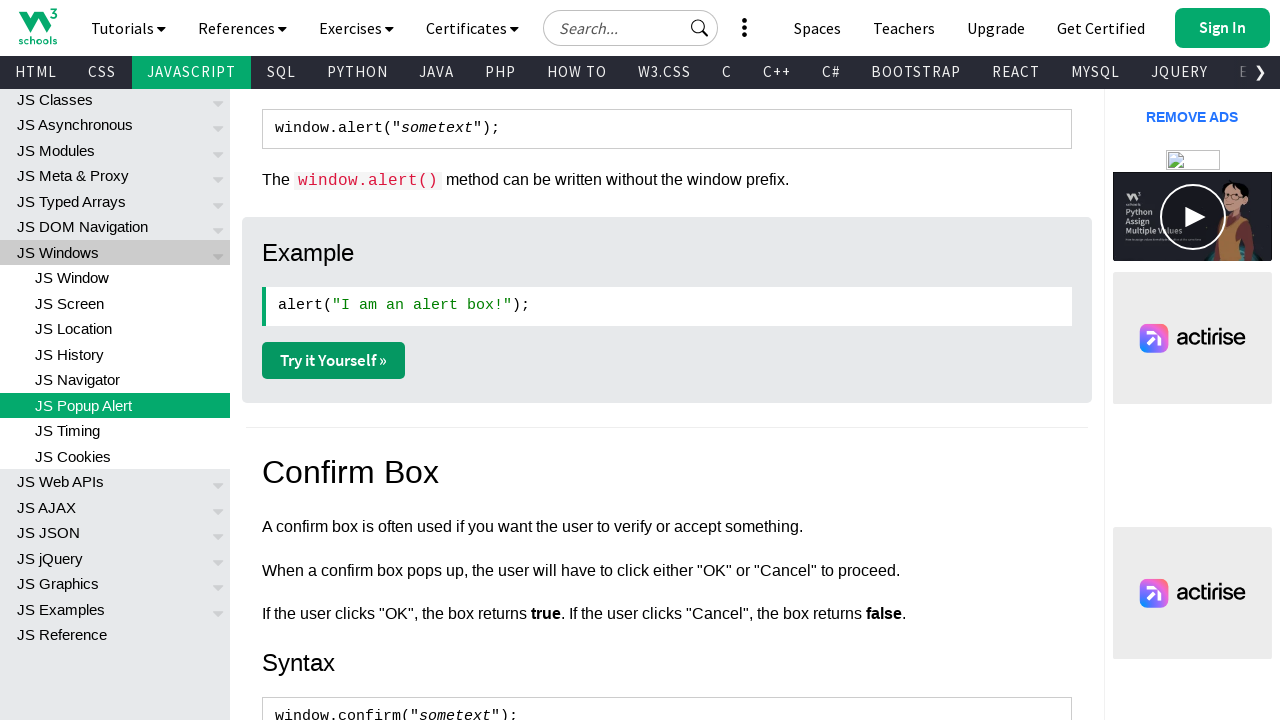